Tests right-click context menu functionality by performing a context click on a button element to trigger the jQuery context menu

Starting URL: https://swisnl.github.io/jQuery-contextMenu/demo.html

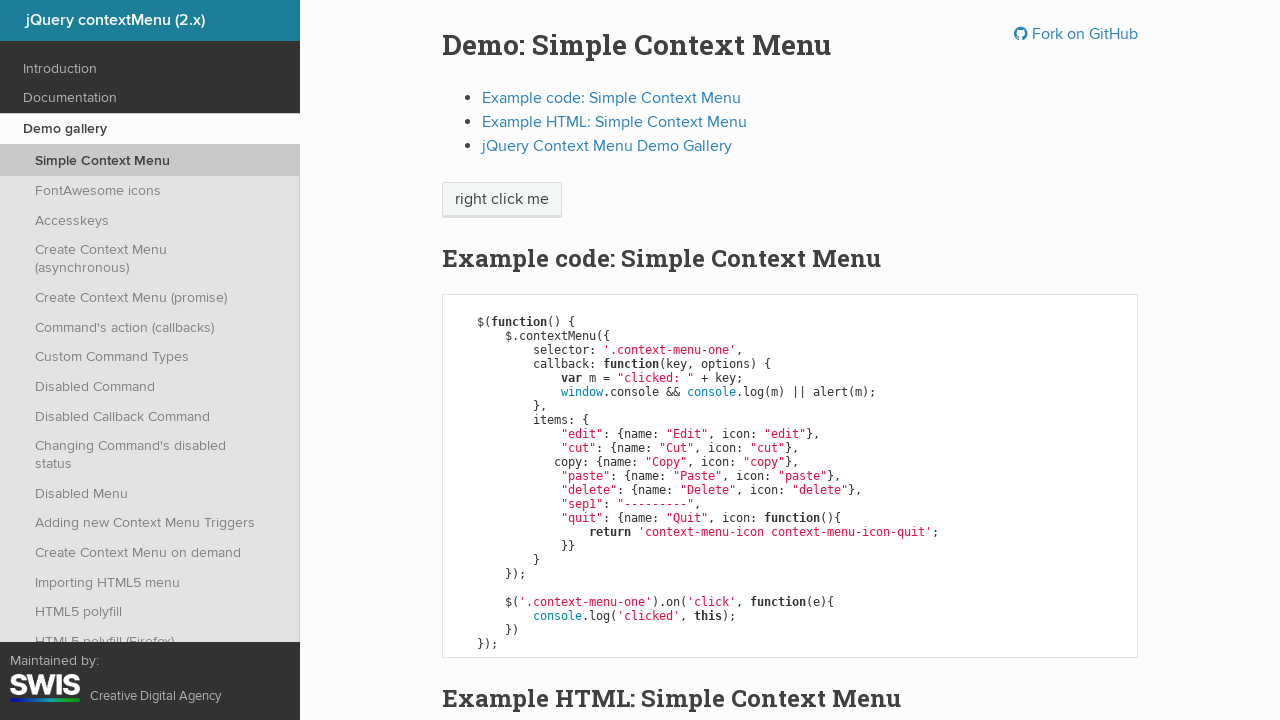

Located the context menu trigger button element
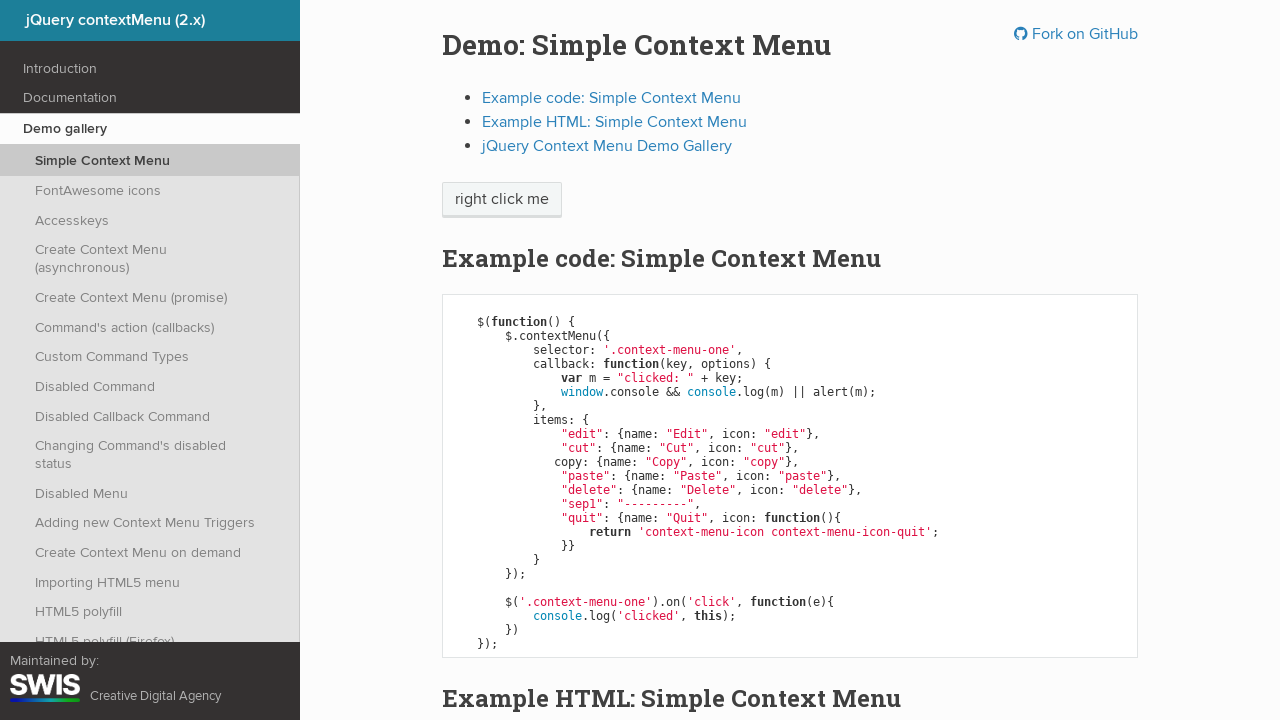

Performed right-click (context click) on the button at (502, 200) on span.context-menu-one.btn.btn-neutral
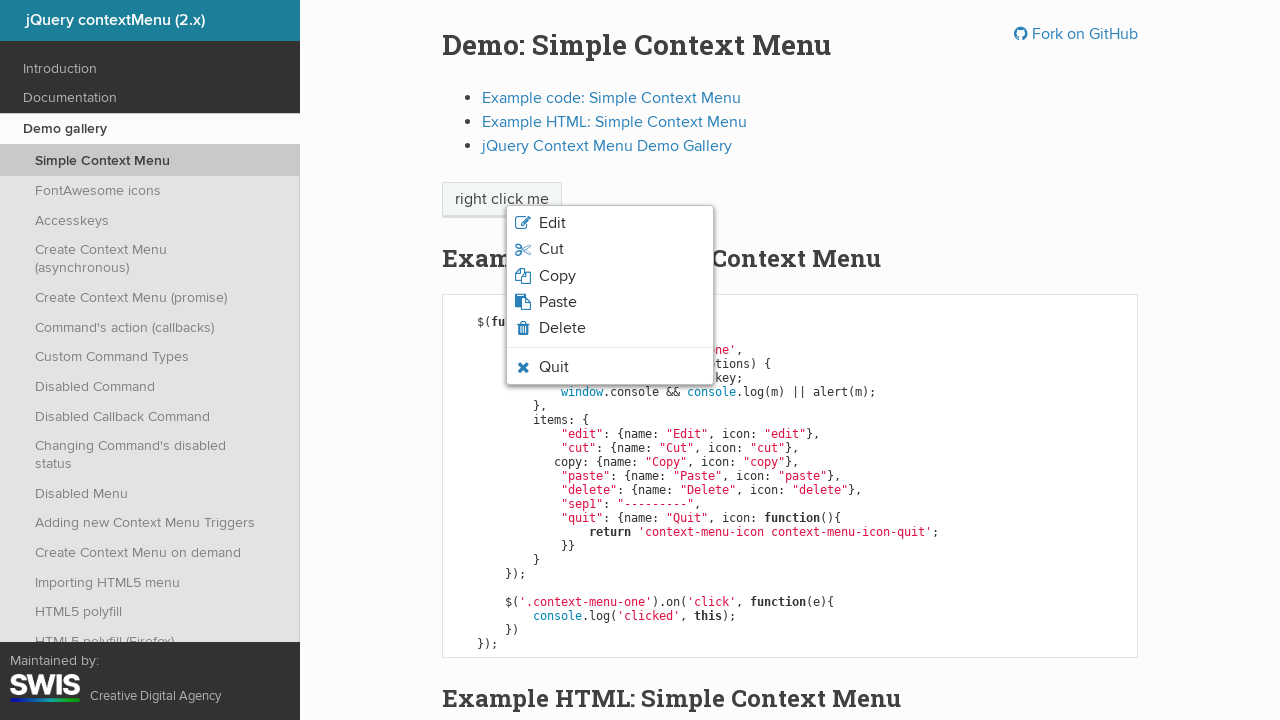

Context menu appeared and became visible
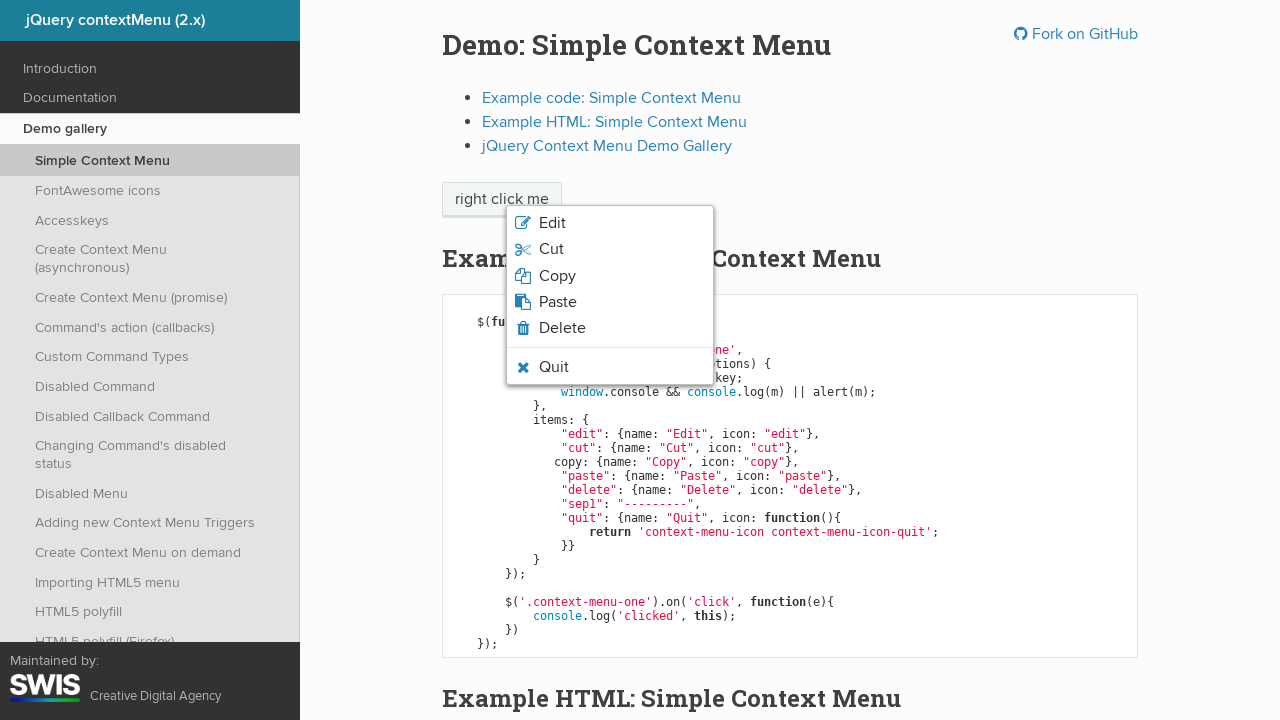

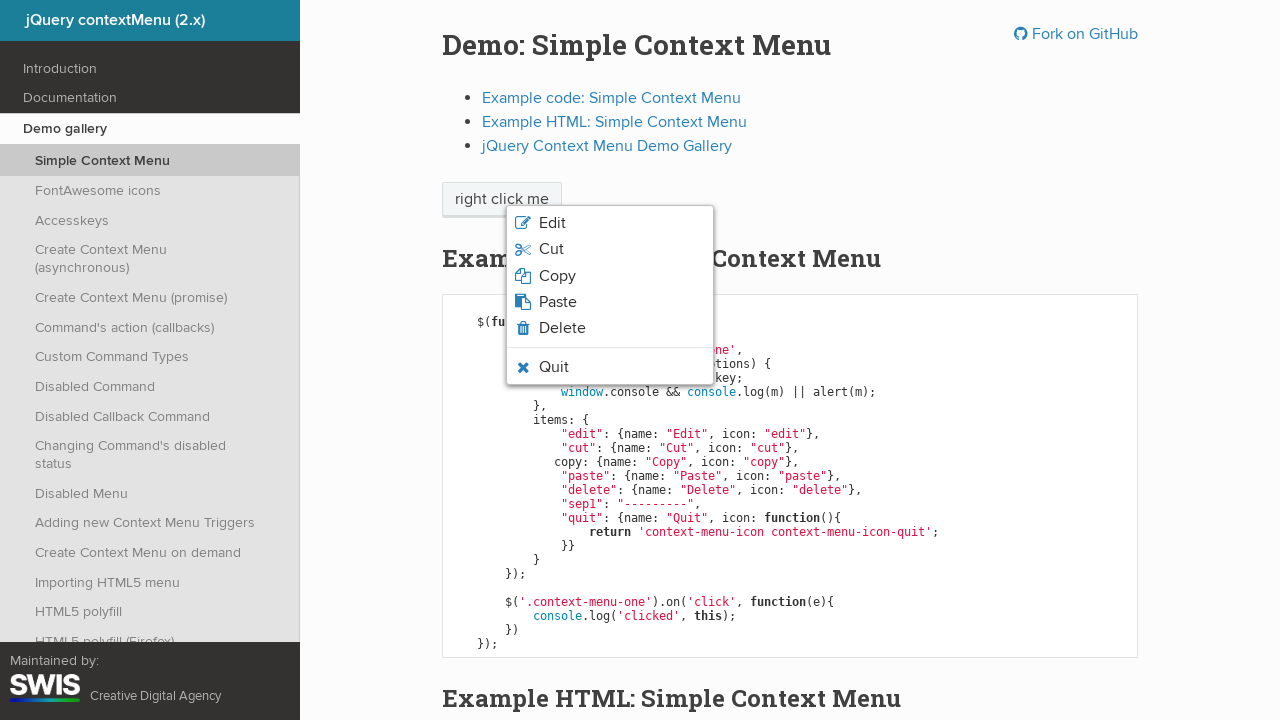